Tests interaction with a single iframe by locating the iframe and filling a text input field inside it using two different methods (frameLocator and frame).

Starting URL: https://demo.automationtesting.in/Frames.html

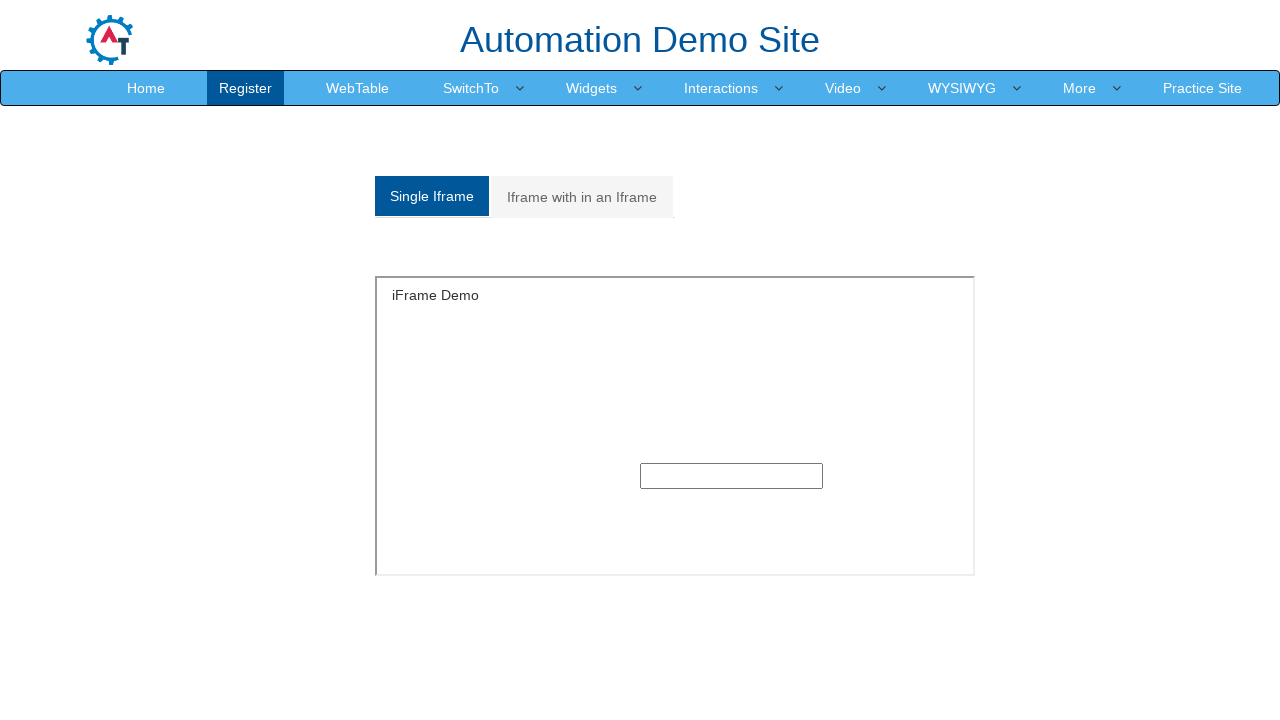

Located iframe with ID 'singleframe' using frameLocator
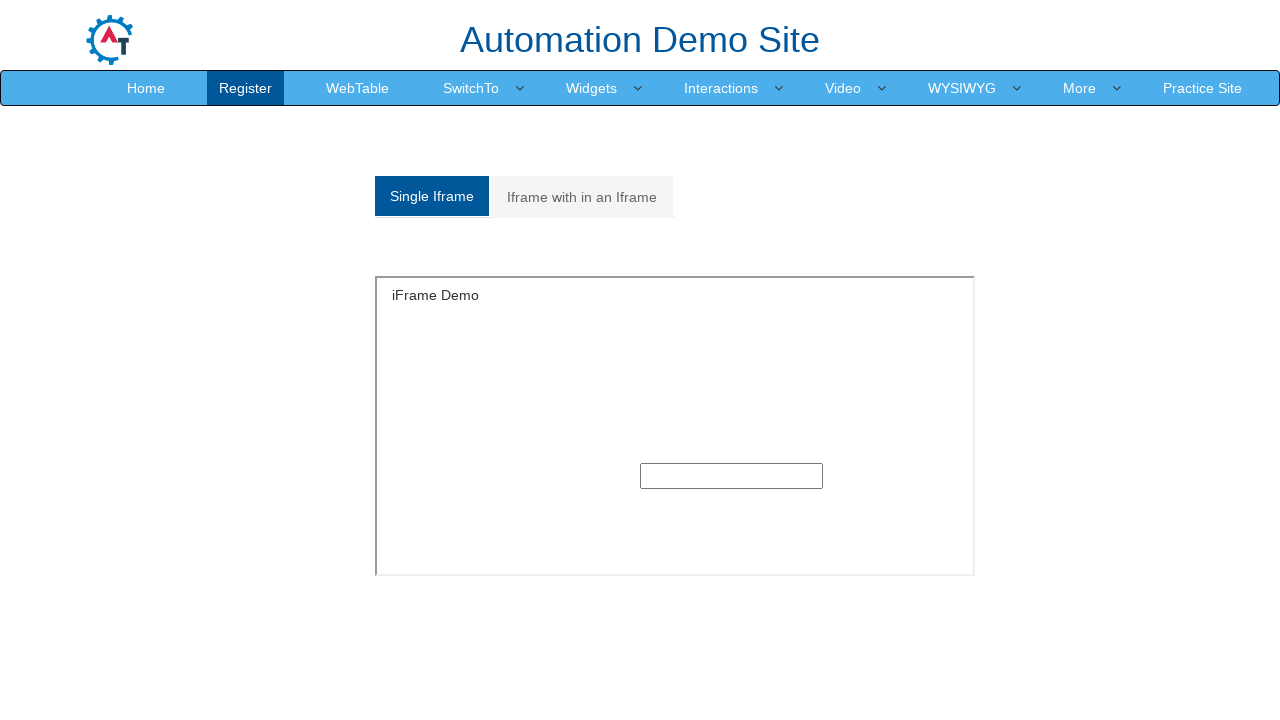

Filled text input field inside iframe with 'Method1' using frameLocator on #singleframe >> internal:control=enter-frame >> input[type='text']
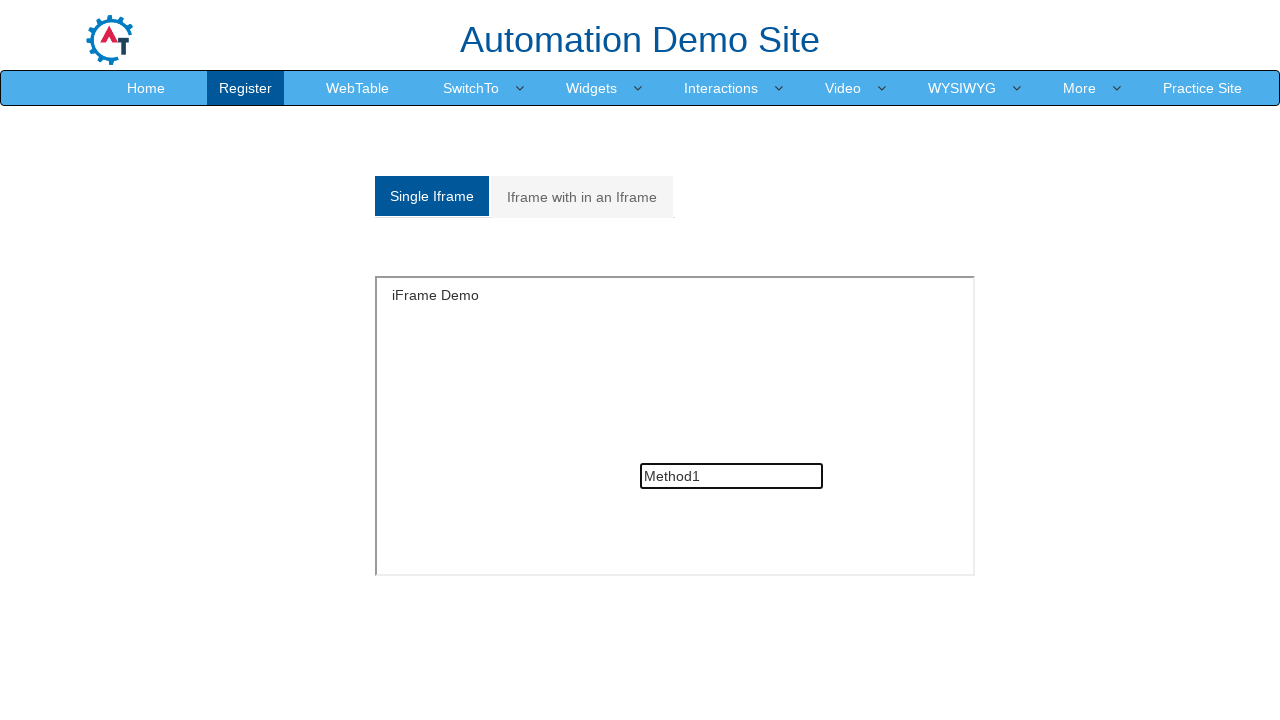

Located iframe by URL 'https://demo.automationtesting.in/SingleFrame.html' using frame()
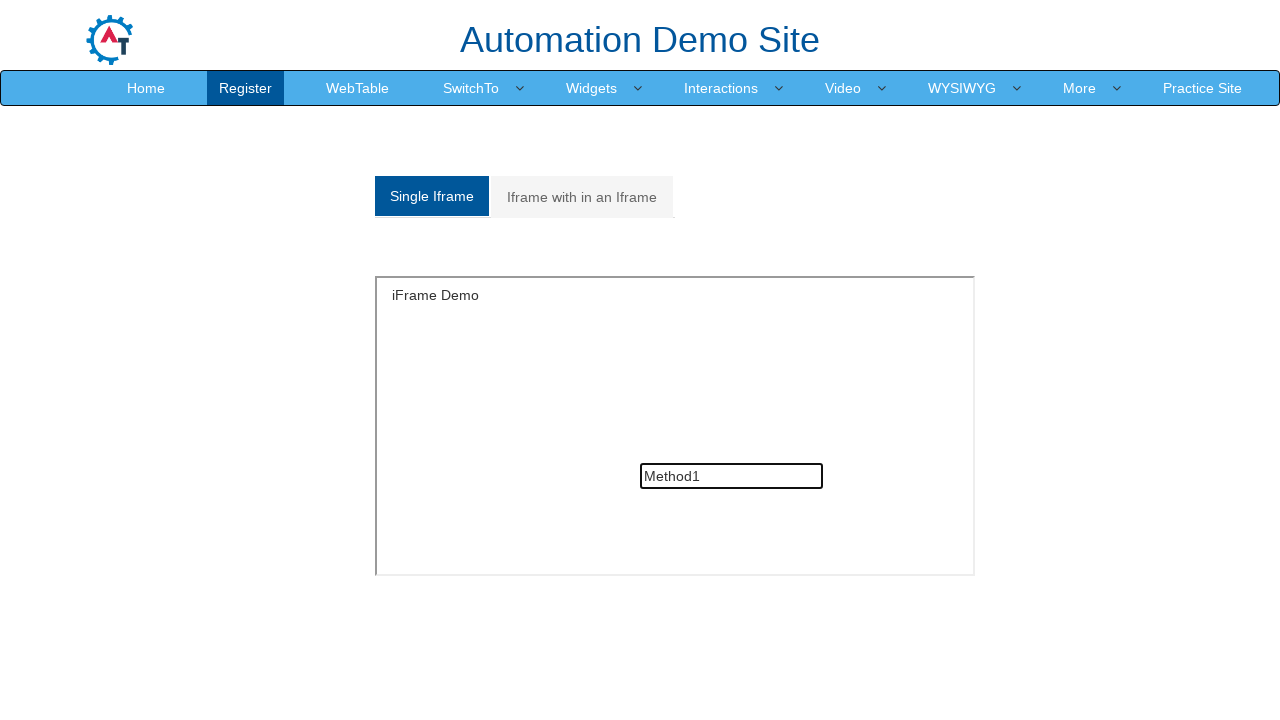

Filled text input field inside iframe with 'Method2' using frame() on input[type='text']
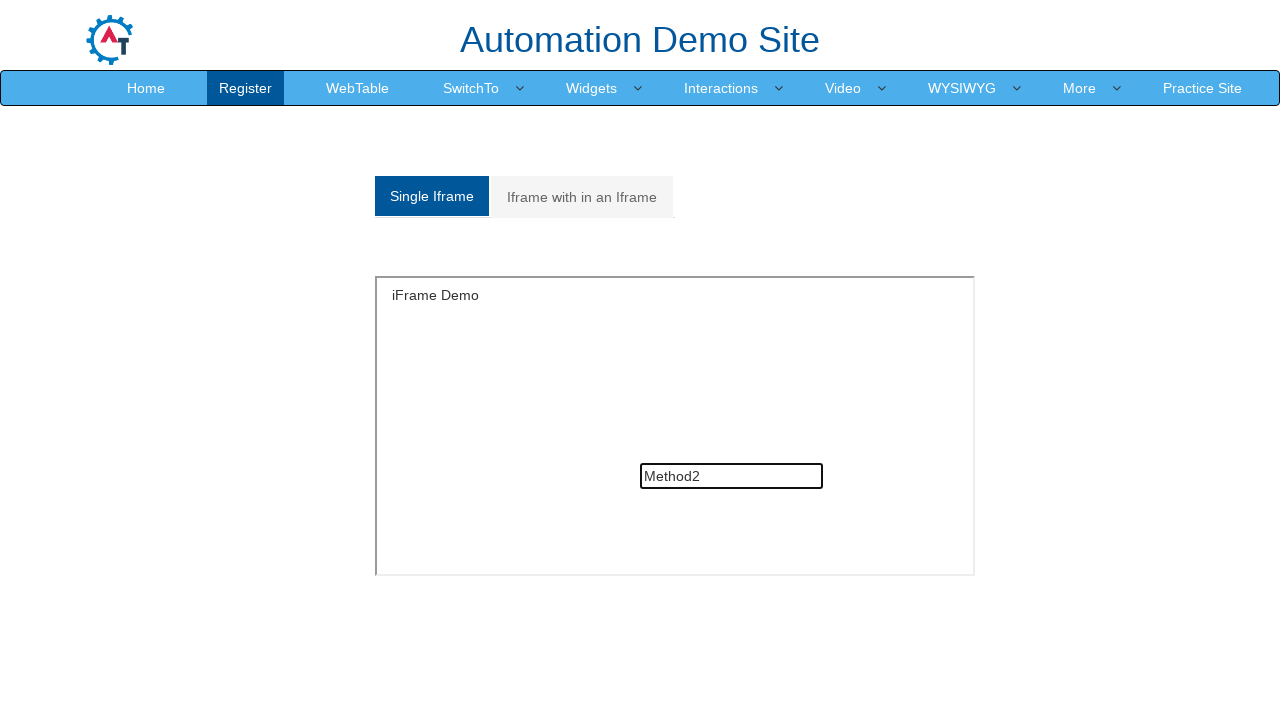

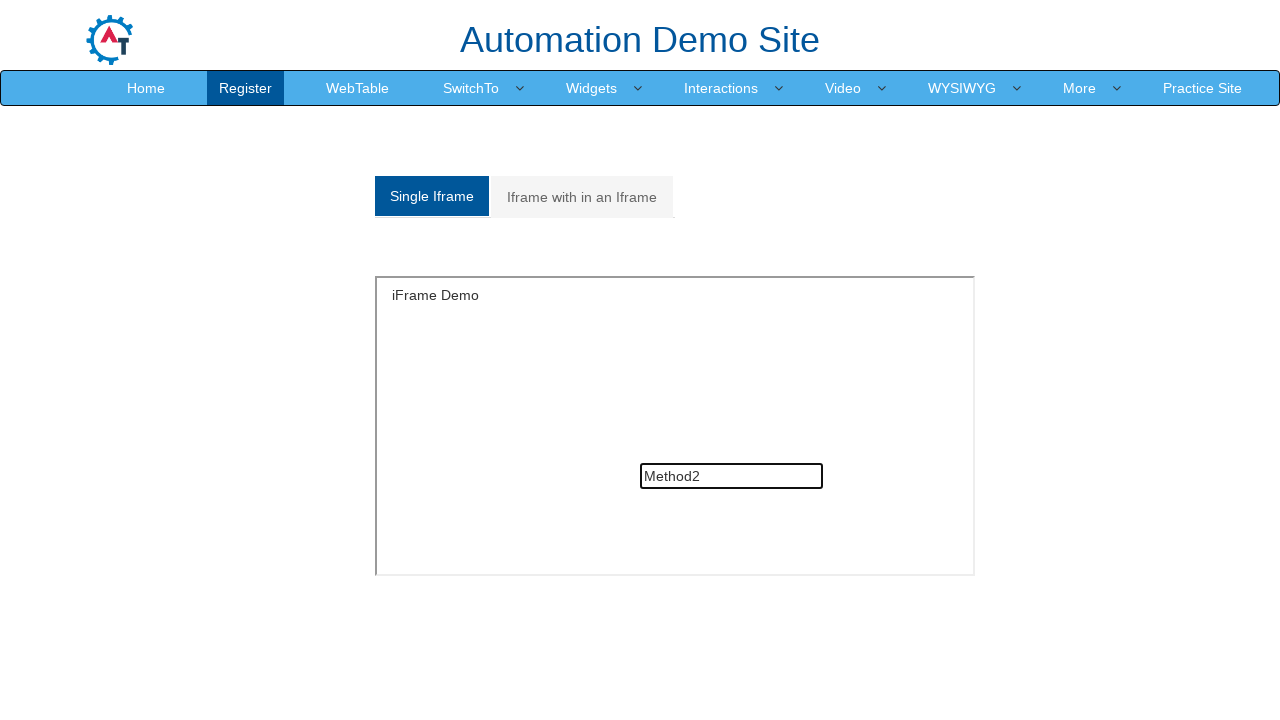